Tests auto-suggestive dropdown functionality by typing a partial country name and selecting a matching option from the suggestions

Starting URL: https://rahulshettyacademy.com/dropdownsPractise/

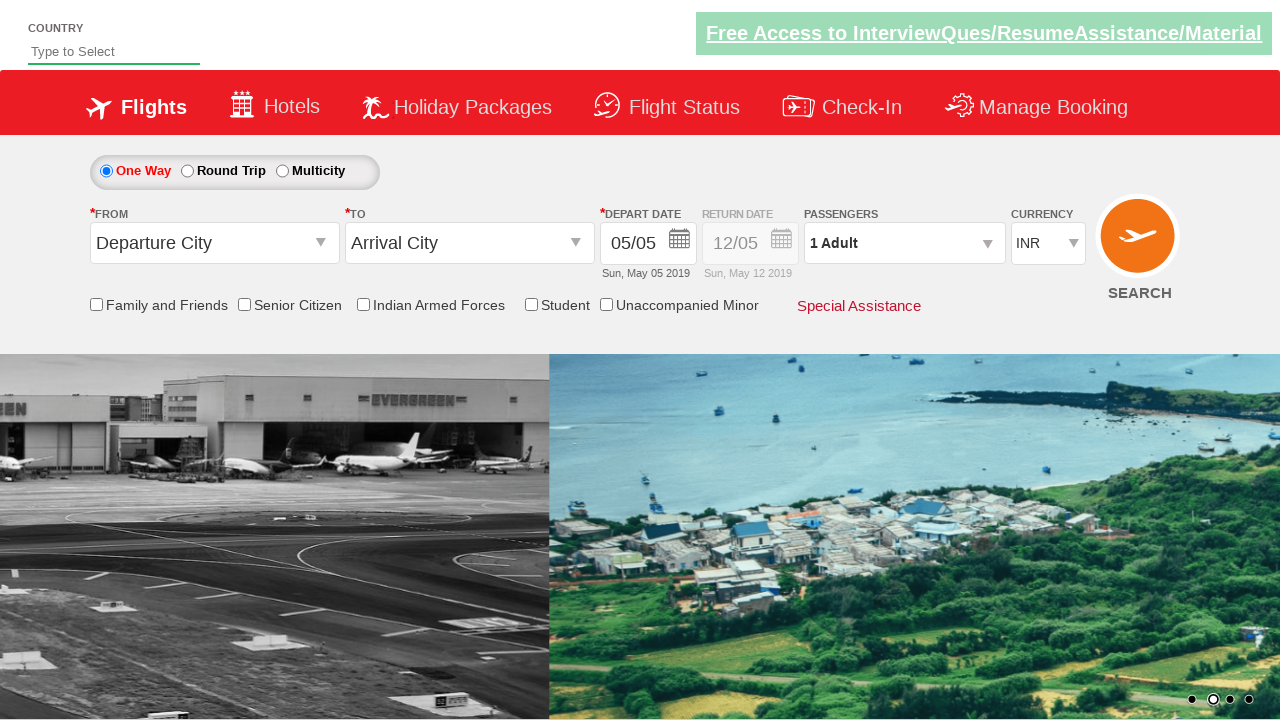

Typed 'ind' in auto-suggest field to trigger dropdown suggestions on #autosuggest
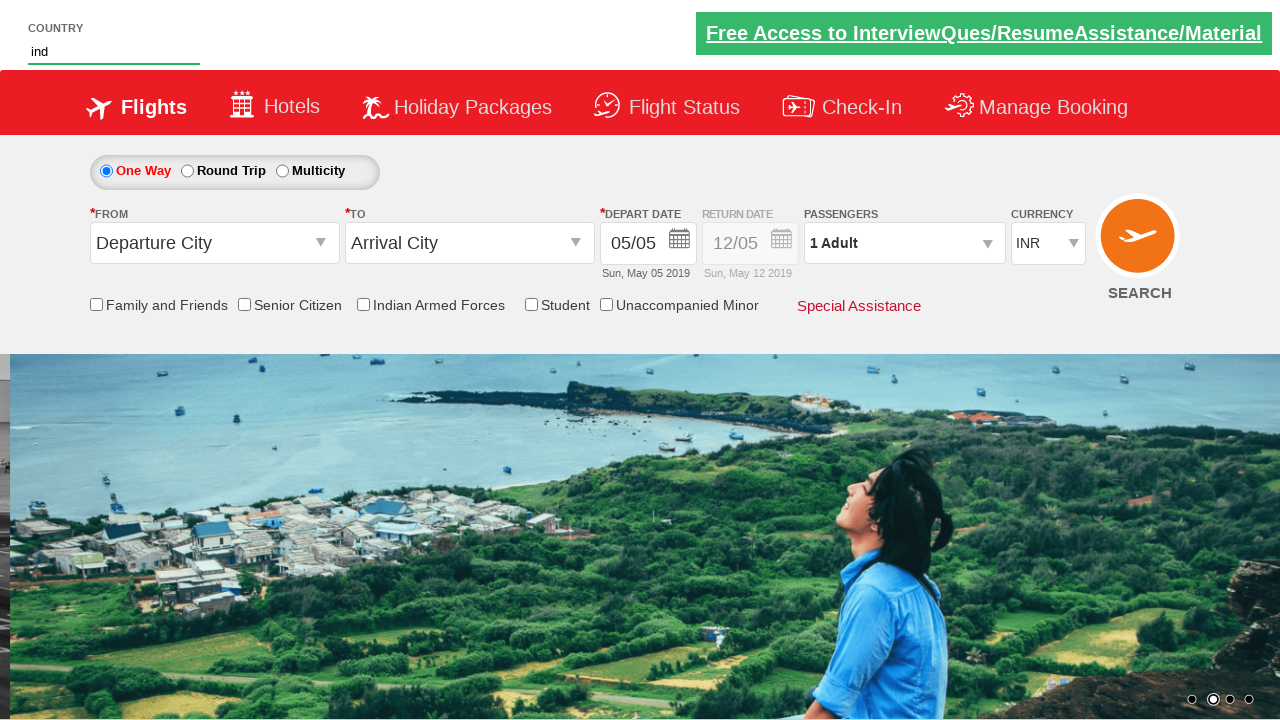

Auto-suggestive dropdown appeared with matching options
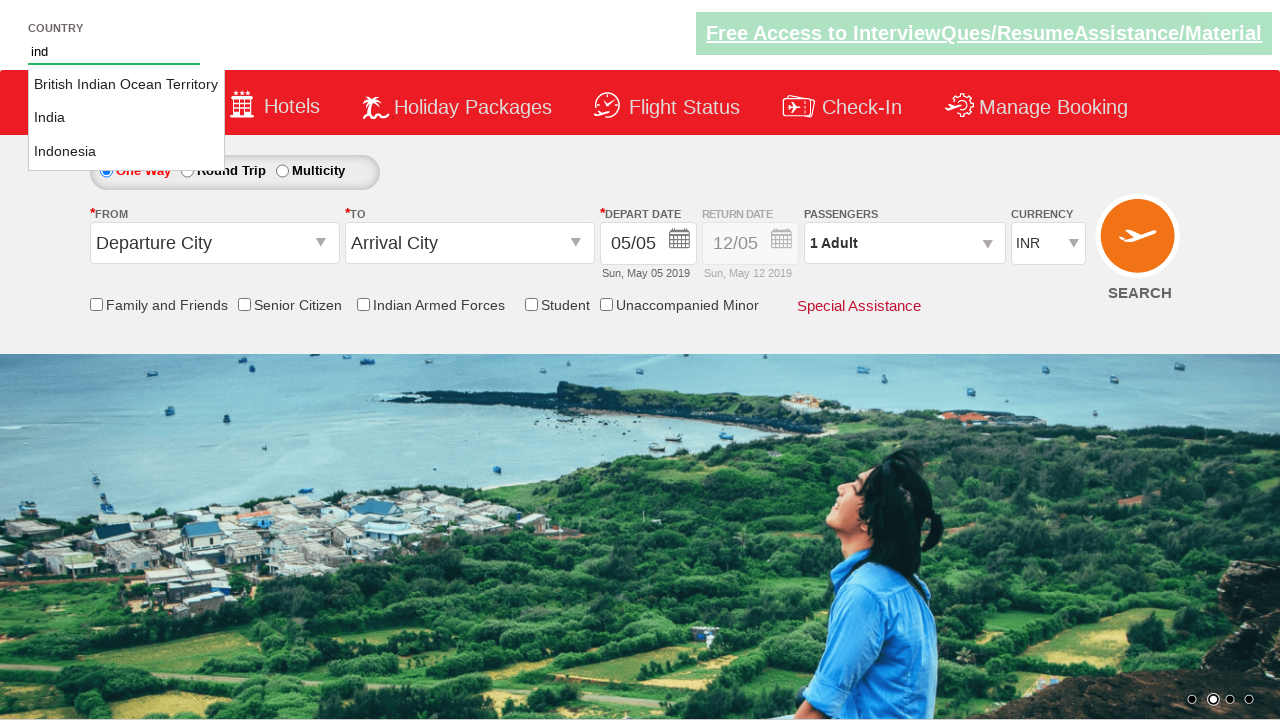

Retrieved all suggestion options from dropdown
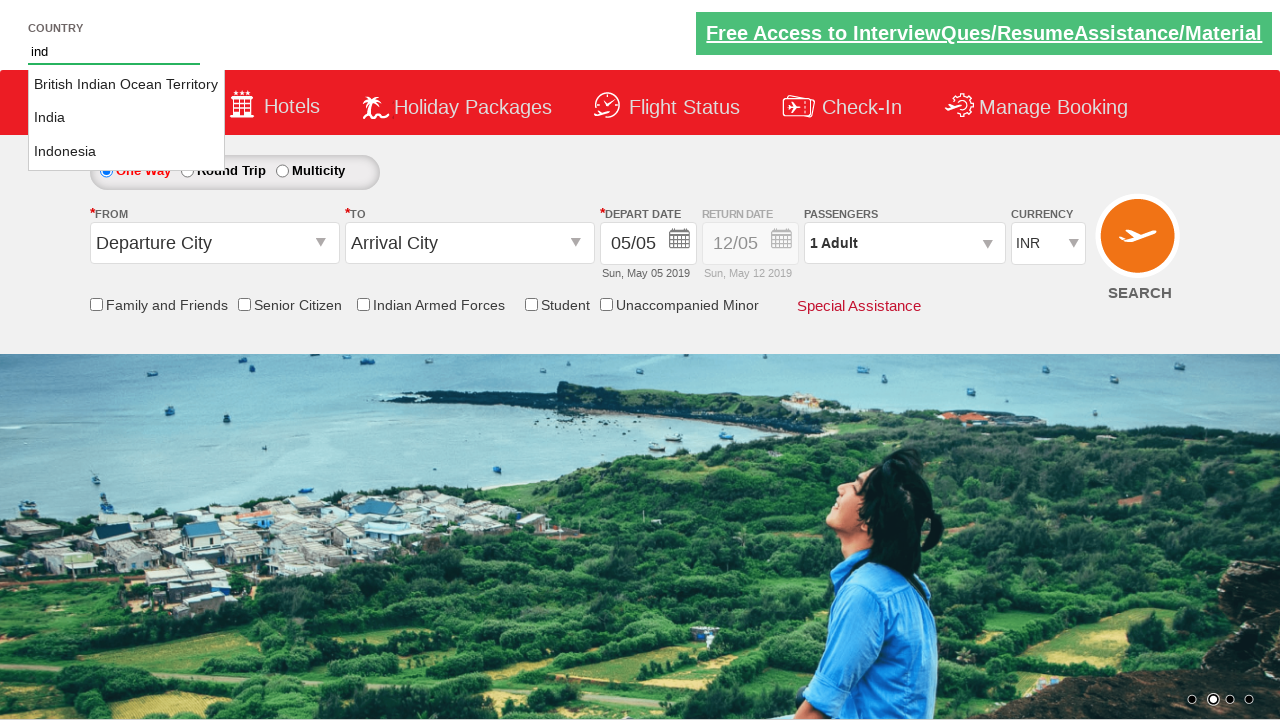

Selected 'India' from the auto-suggestive dropdown options at (126, 118) on li.ui-menu-item a >> nth=1
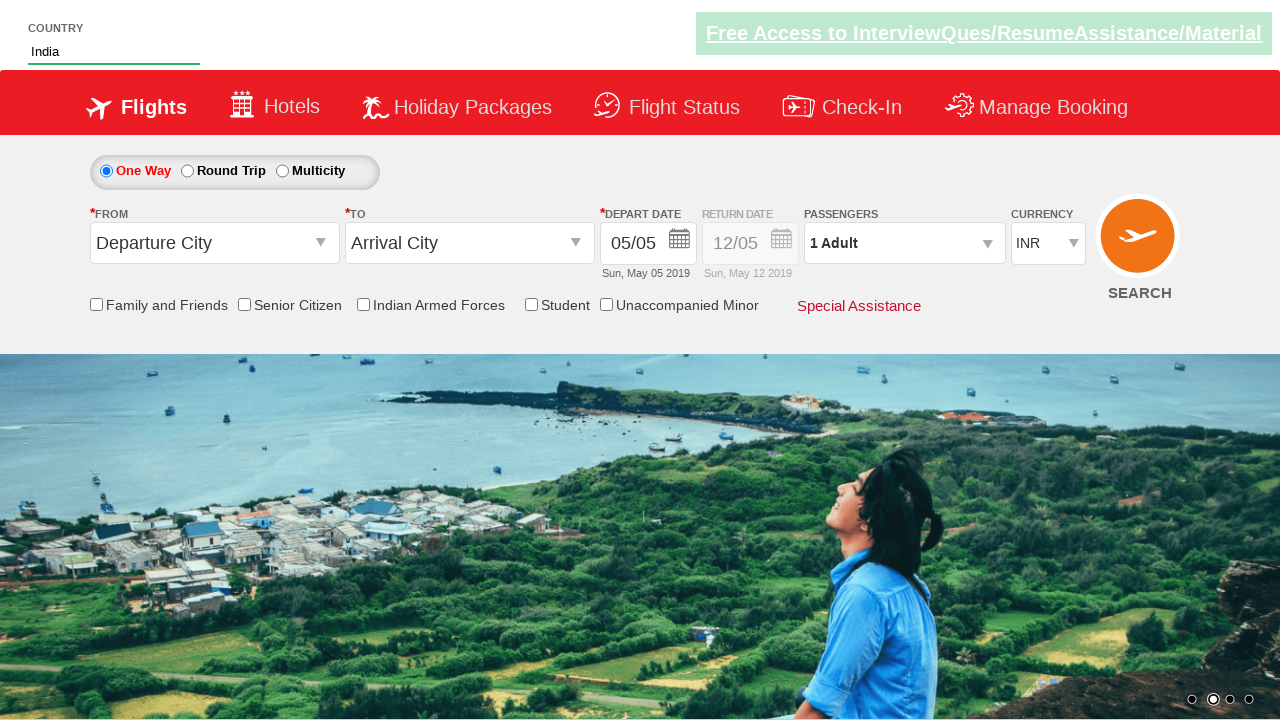

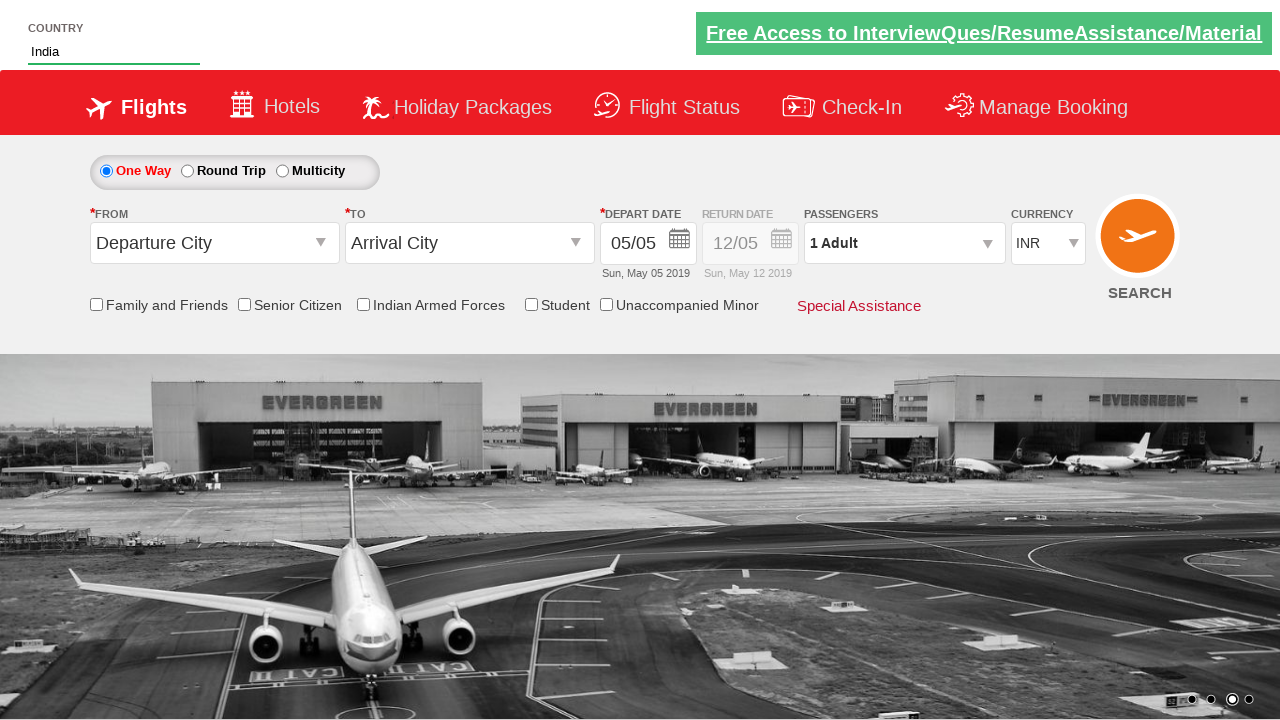